Tests valid form submission by filling all required fields (first name, last name, email, gender, phone) and verifying the success modal appears

Starting URL: https://demoqa.com/automation-practice-form

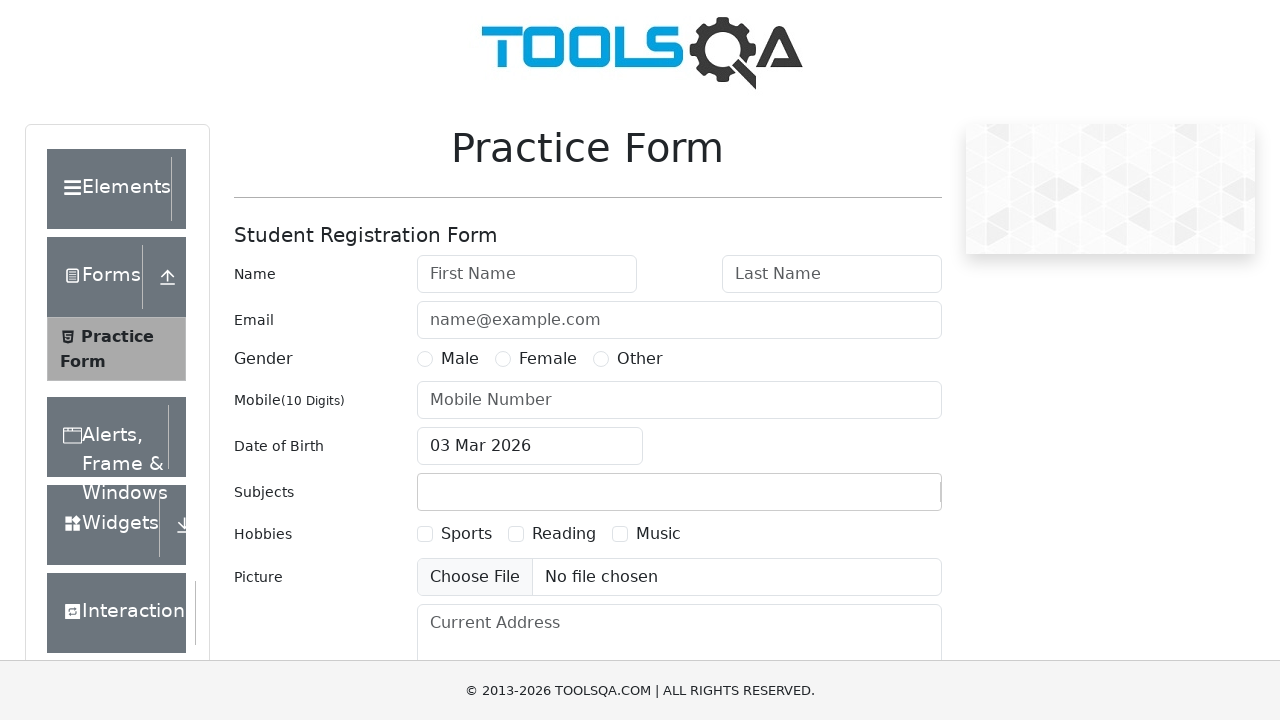

Filled first name field with 'Shreya' on #firstName
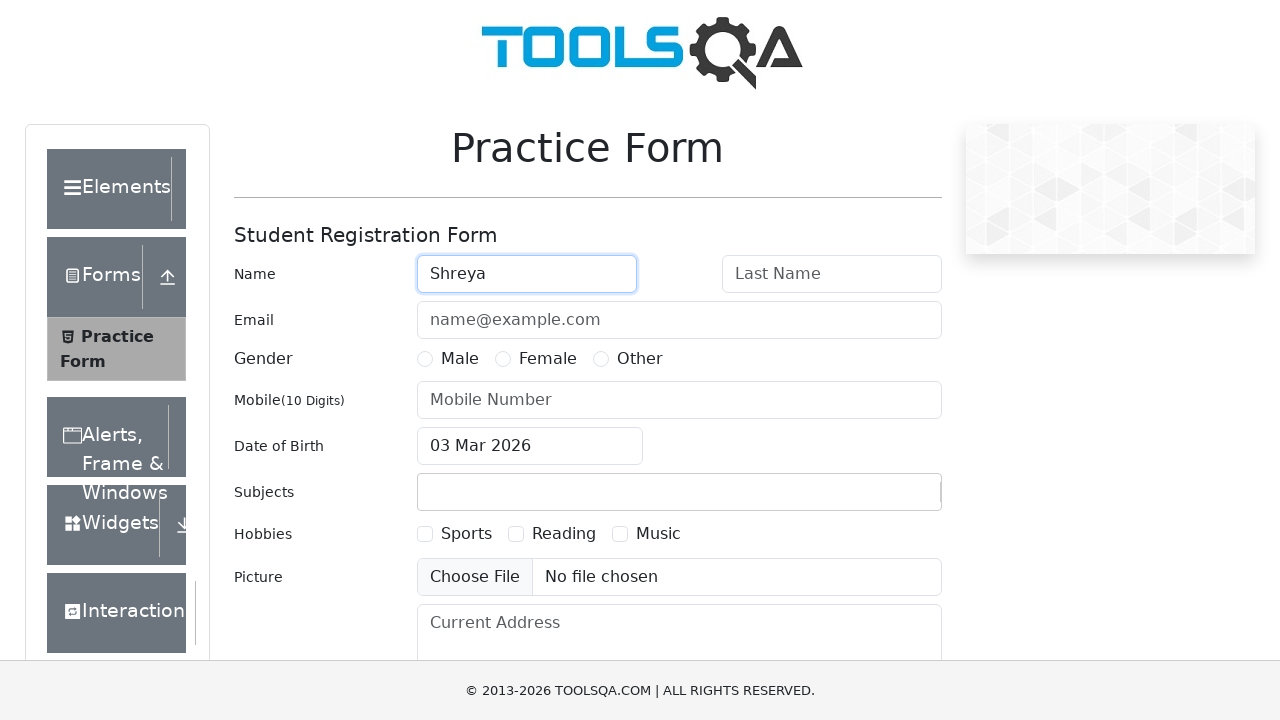

Filled last name field with 'Joahi' on #lastName
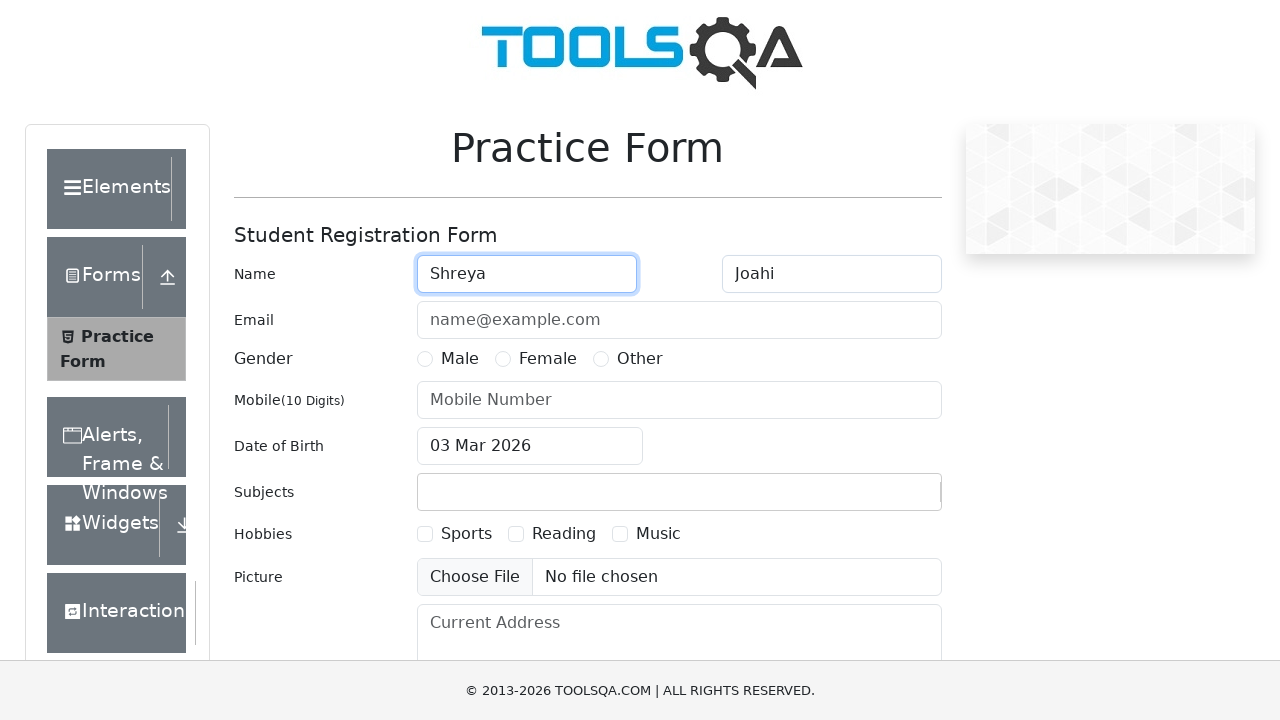

Filled email field with 'joshishreya1997@gmail.com' on #userEmail
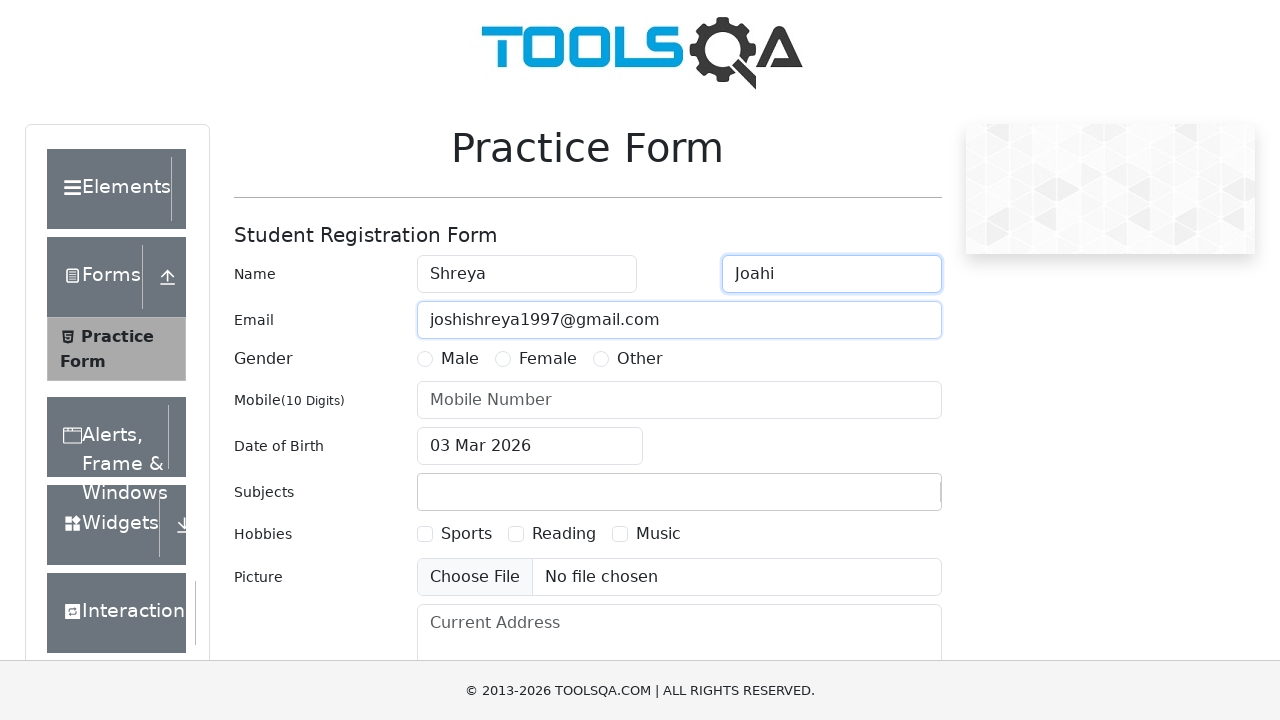

Selected male gender option at (460, 359) on label[for='gender-radio-1']
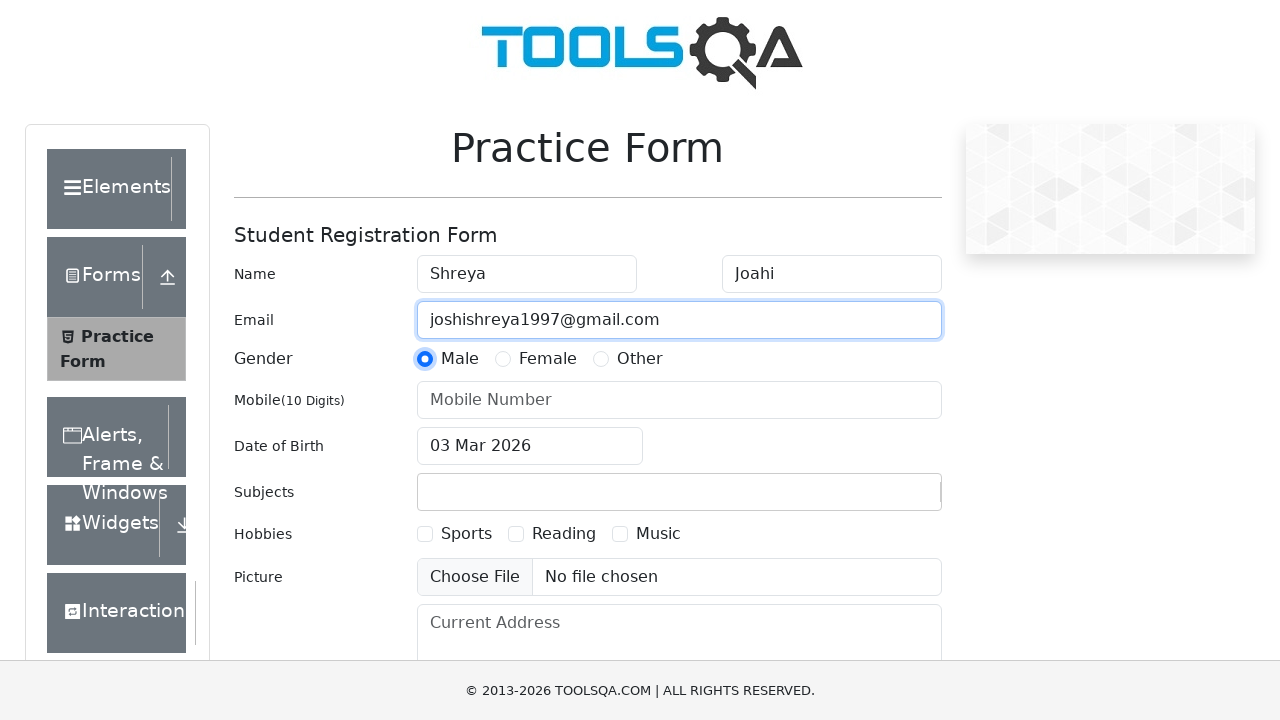

Filled phone number field with '1234567890' on #userNumber
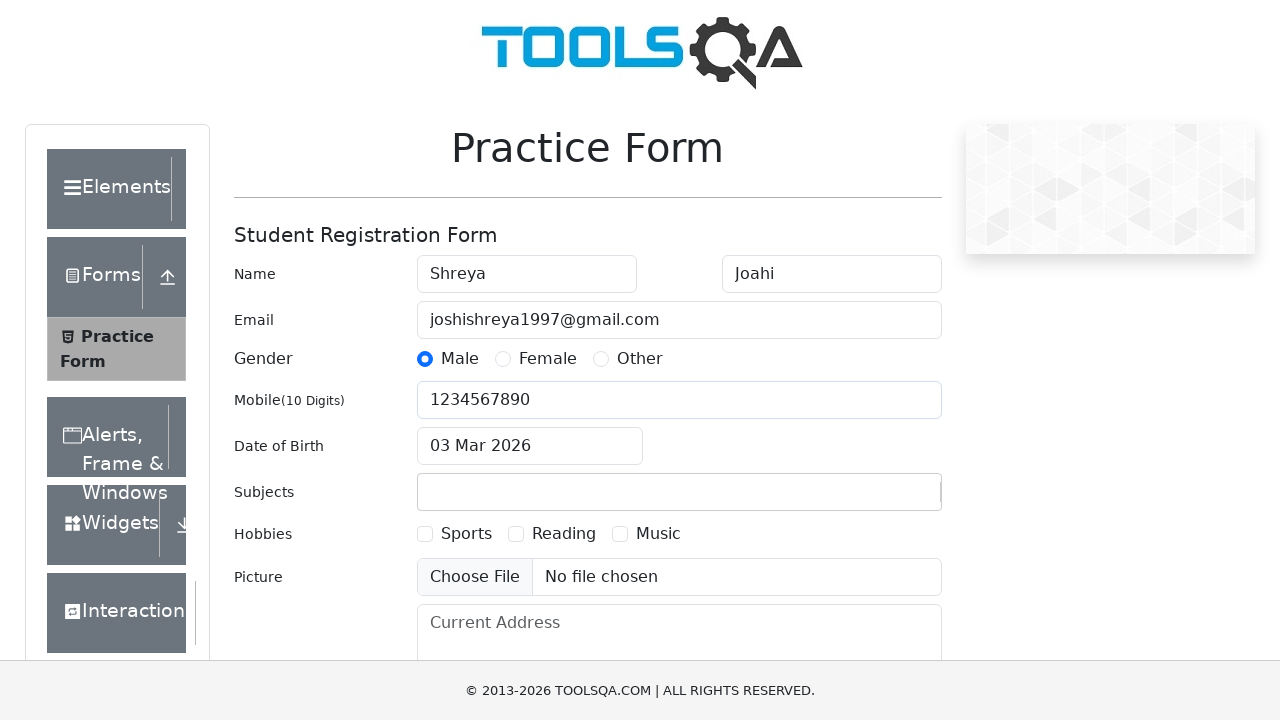

Scrolled submit button into view
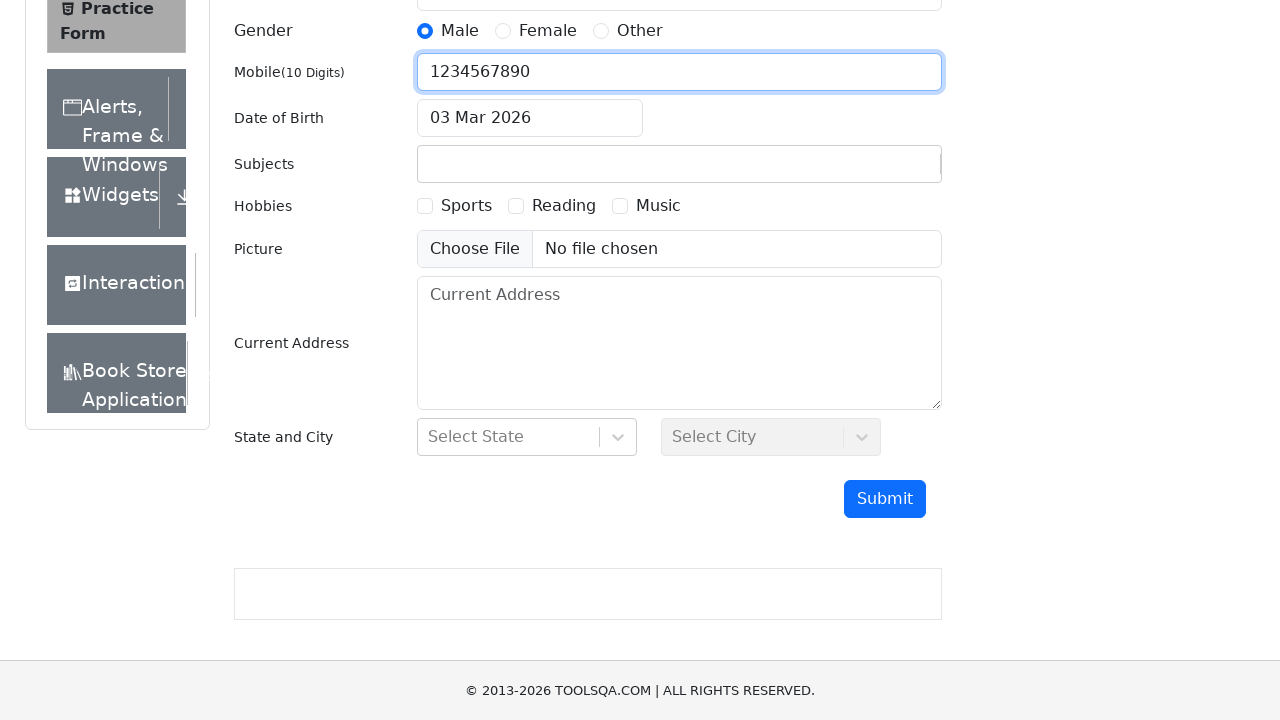

Clicked submit button to submit form at (885, 499) on #submit
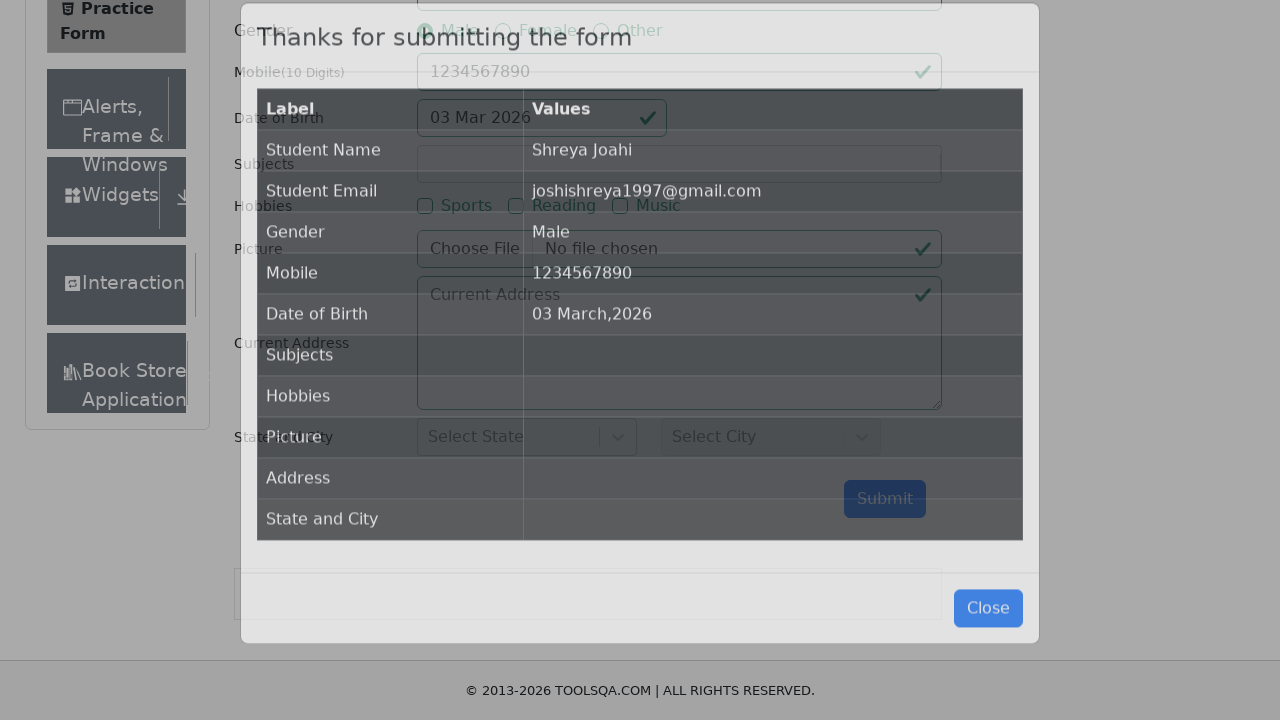

Success modal appeared confirming form submission
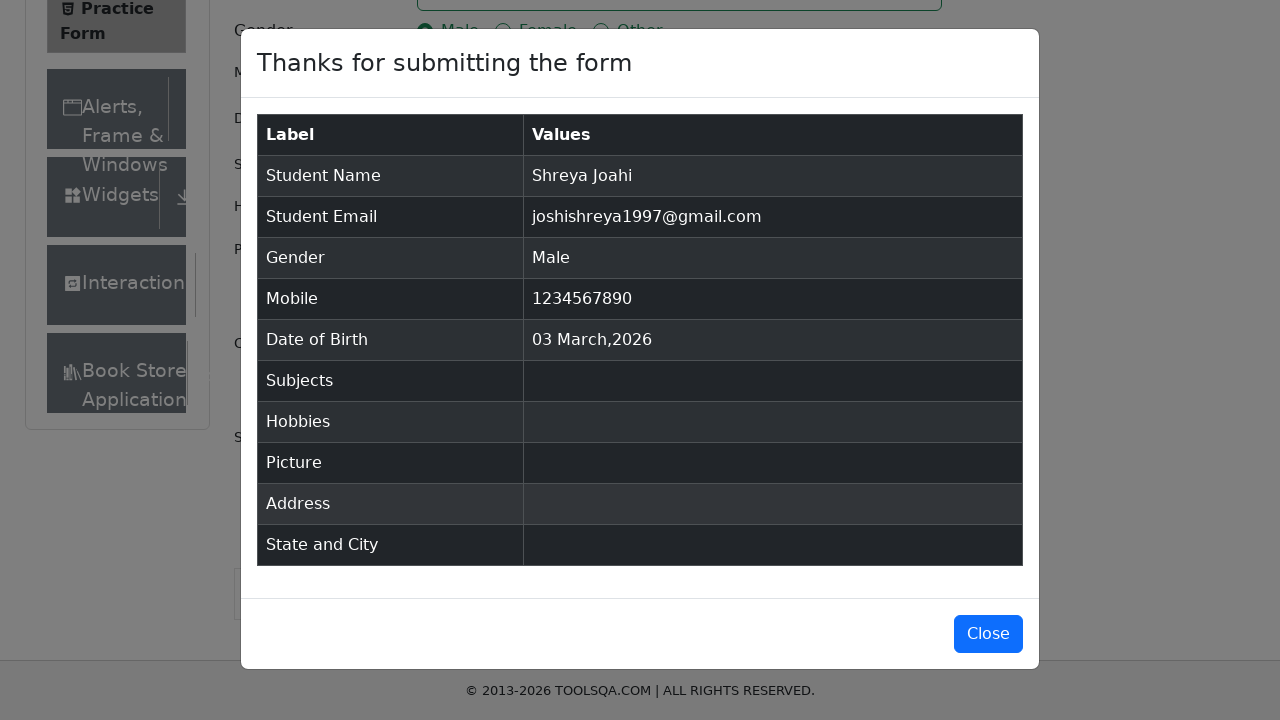

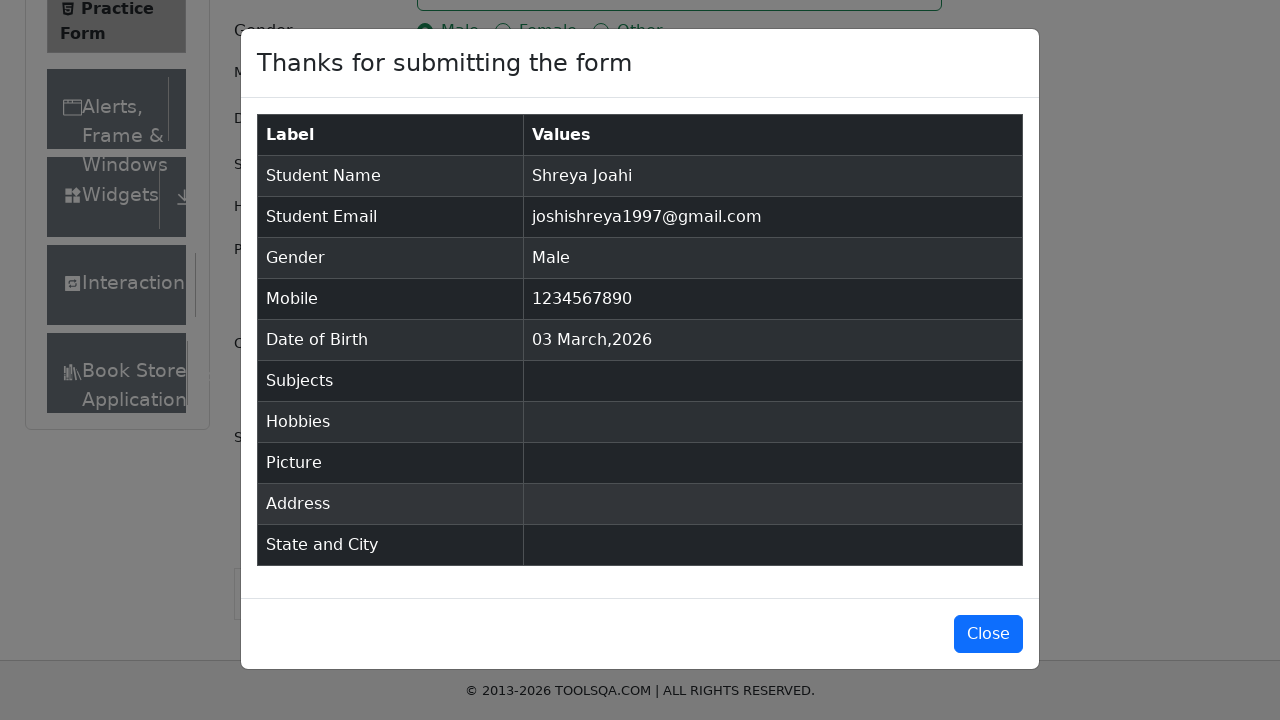